Tests viewing Mathematica language information in the M submenu

Starting URL: http://www.99-bottles-of-beer.net/

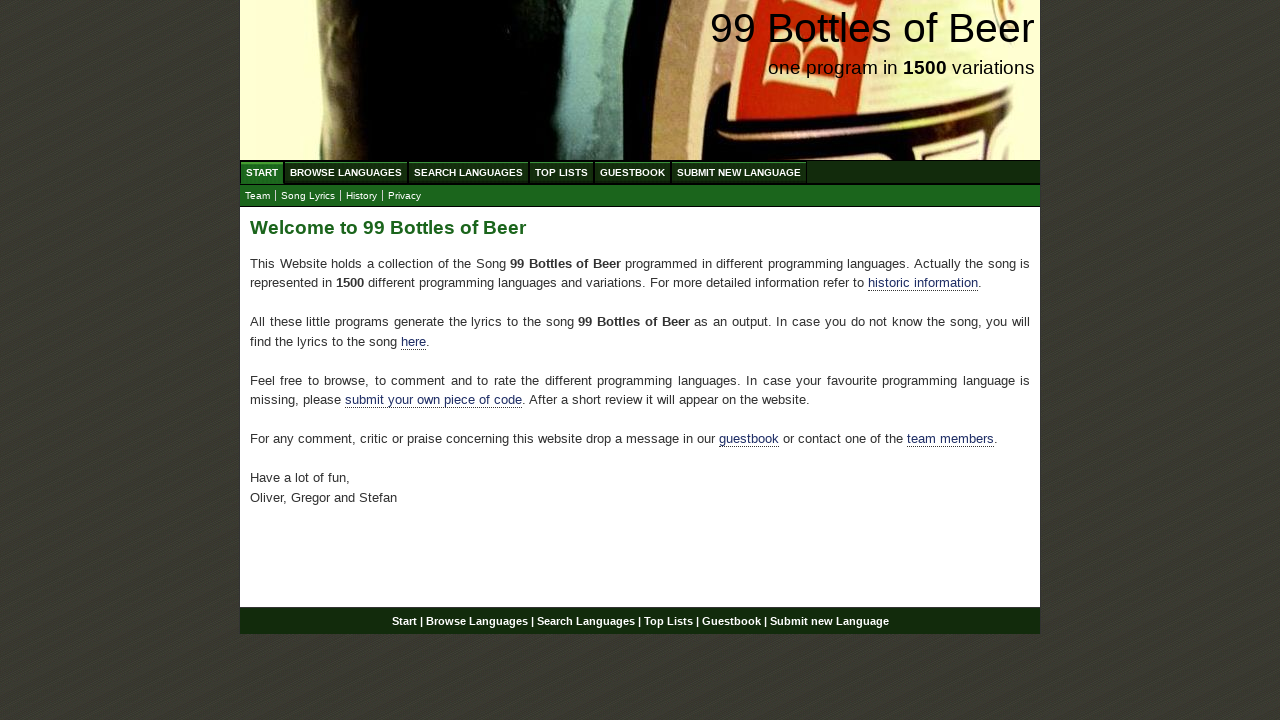

Clicked on Browse Languages menu at (346, 172) on xpath=//a[@href='/abc.html']
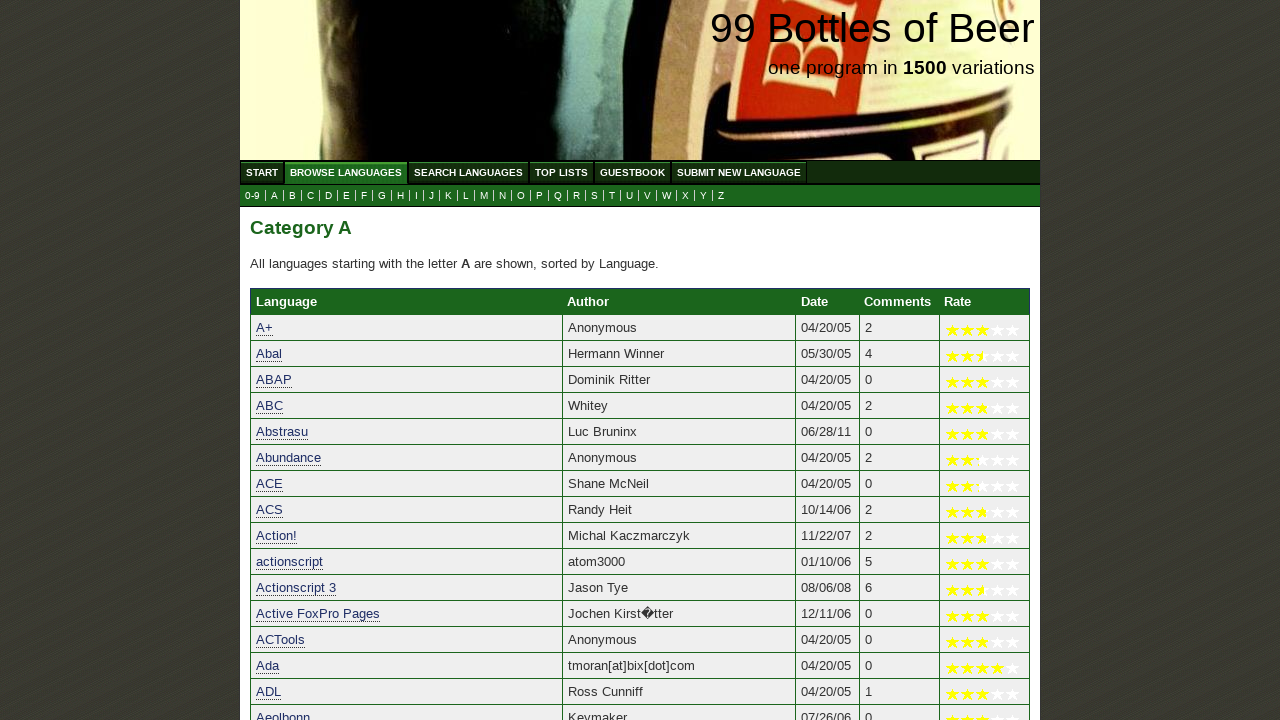

Clicked on M submenu at (484, 196) on xpath=//a[@href='m.html']
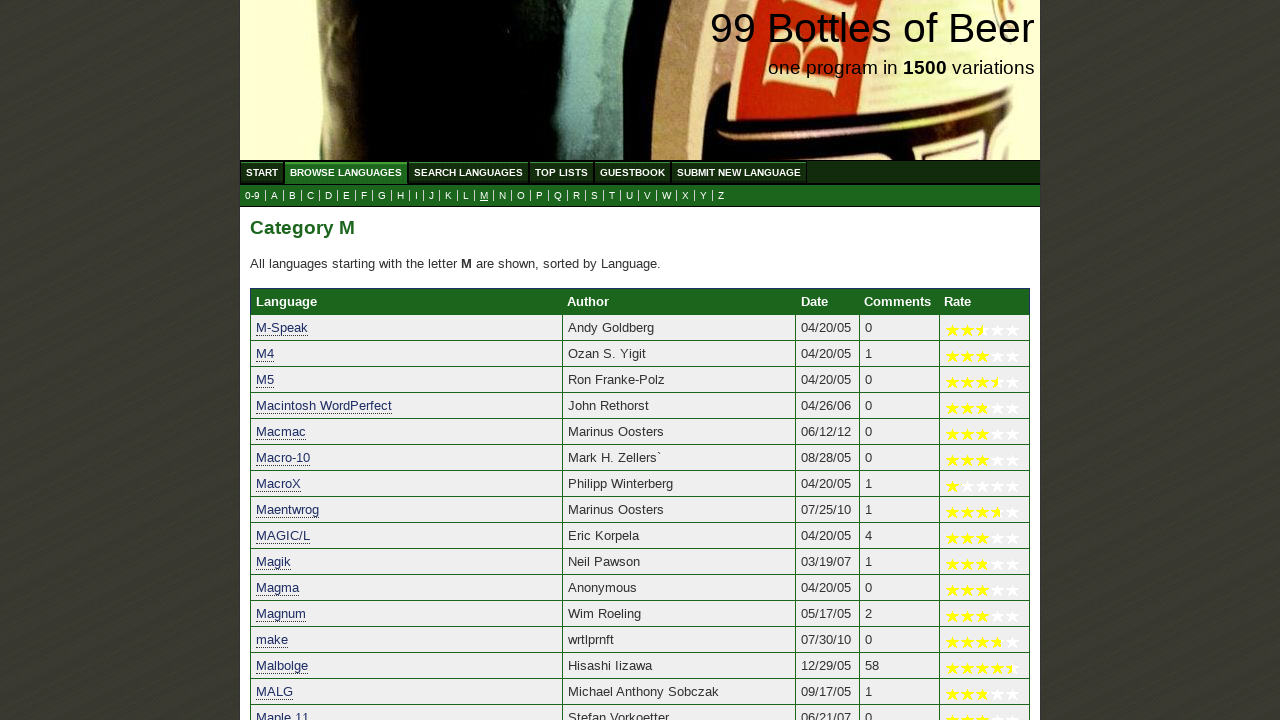

Mathematica language row loaded and visible
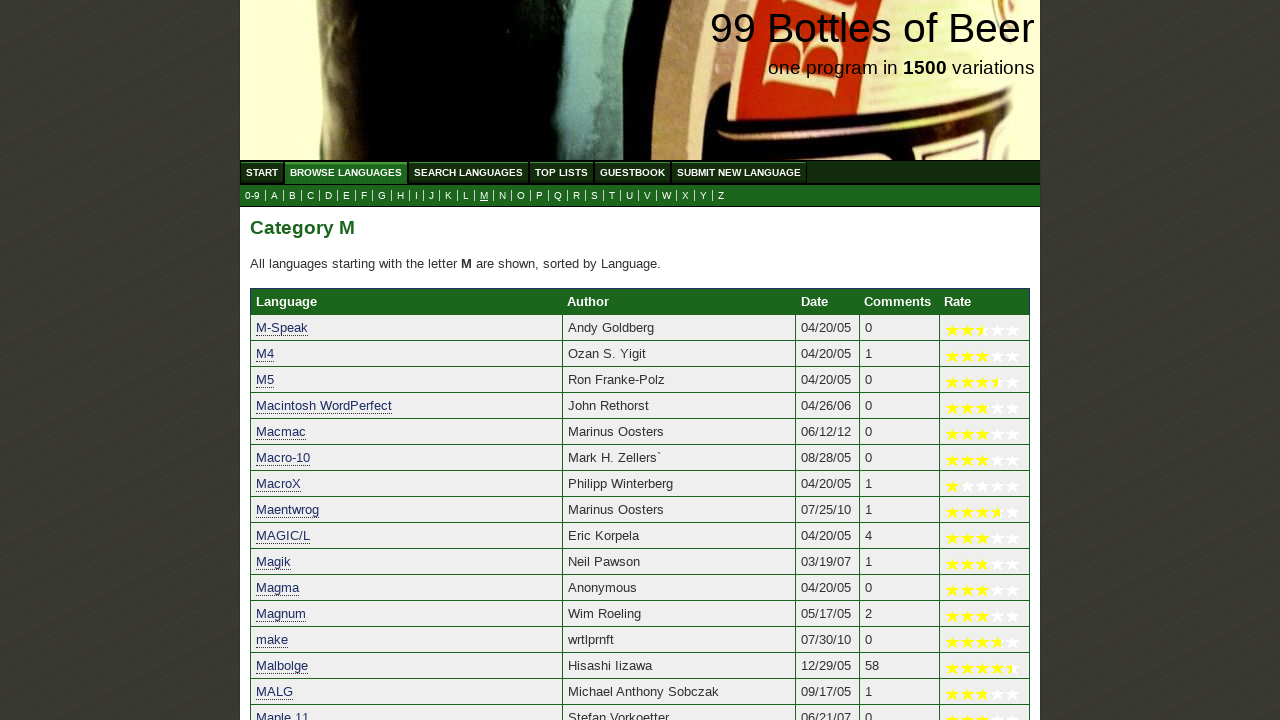

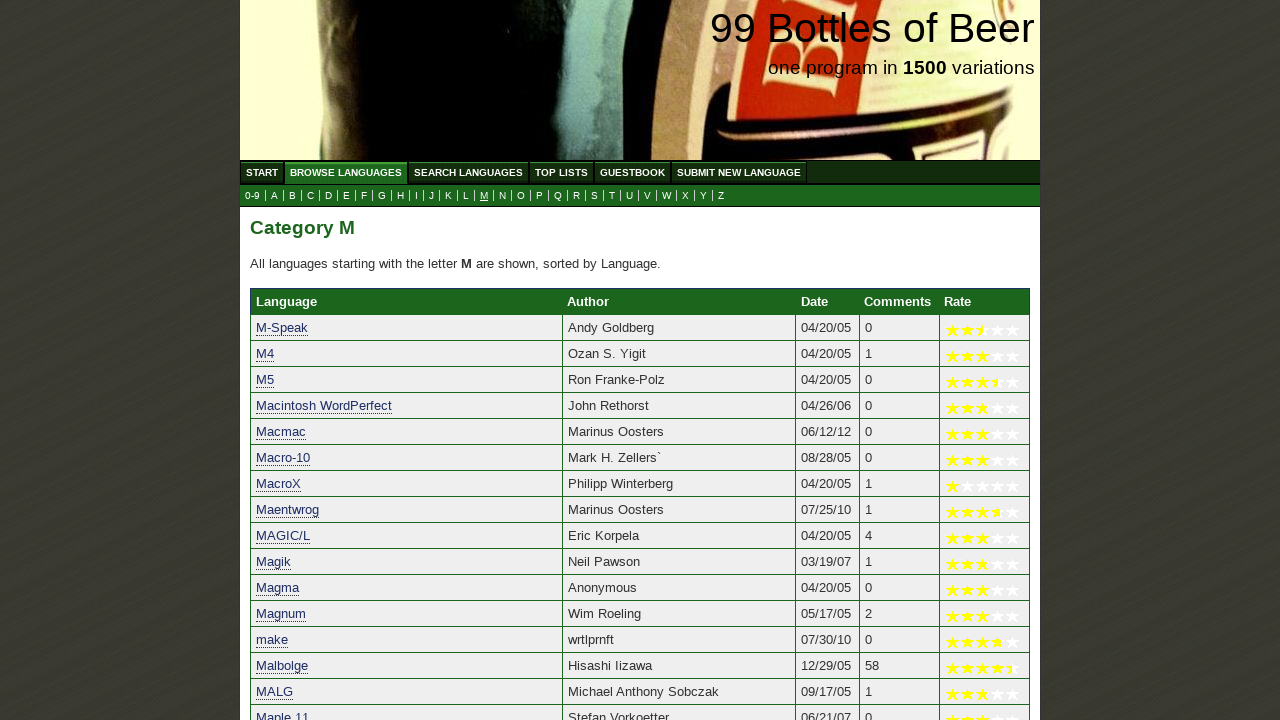